Tests JavaScript alert handling by clicking a button to trigger an alert, retrieving the alert text, and accepting the alert dialog.

Starting URL: https://demo.automationtesting.in/Alerts.html

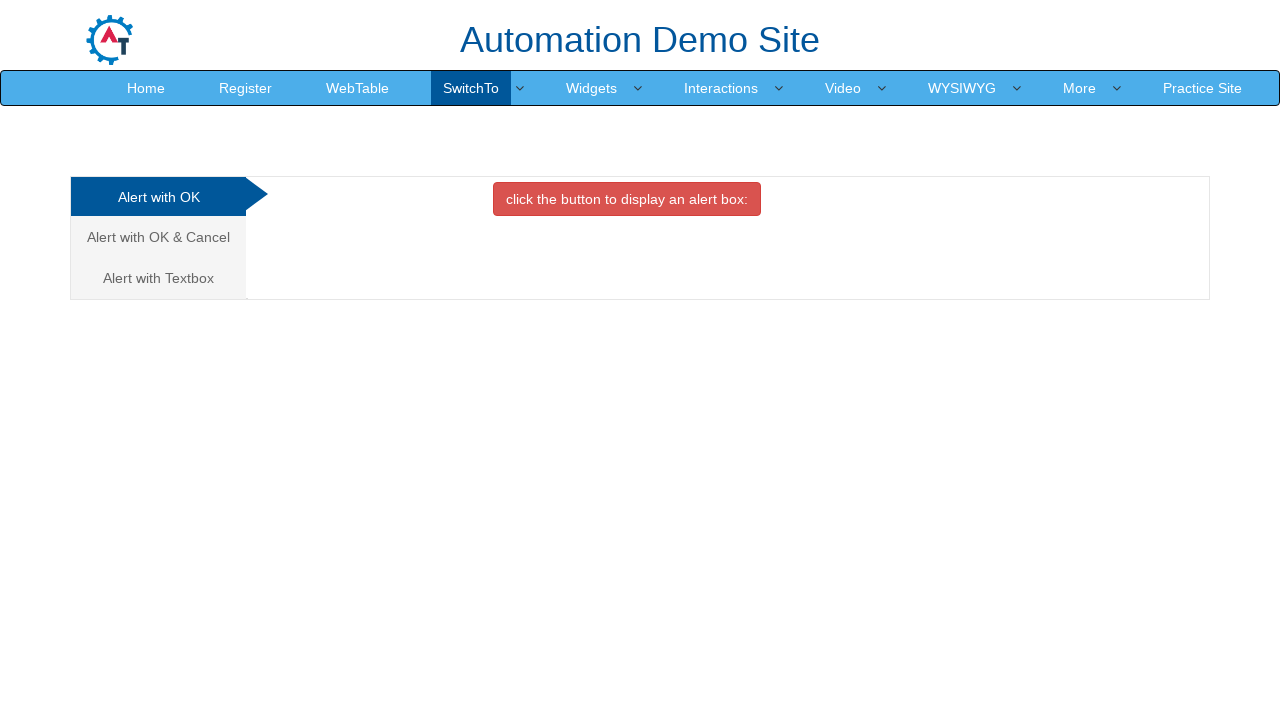

Clicked button to trigger JavaScript alert at (627, 199) on xpath=//*[@id='OKTab']/button
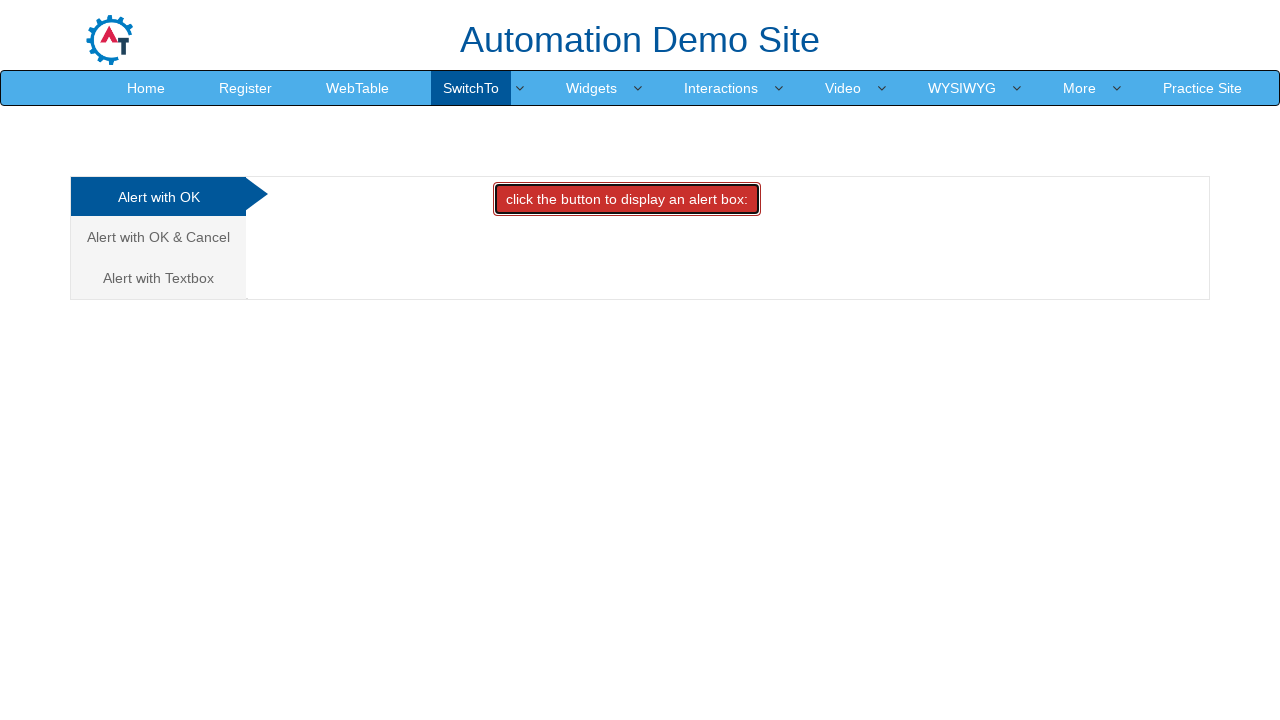

Set up dialog event handler
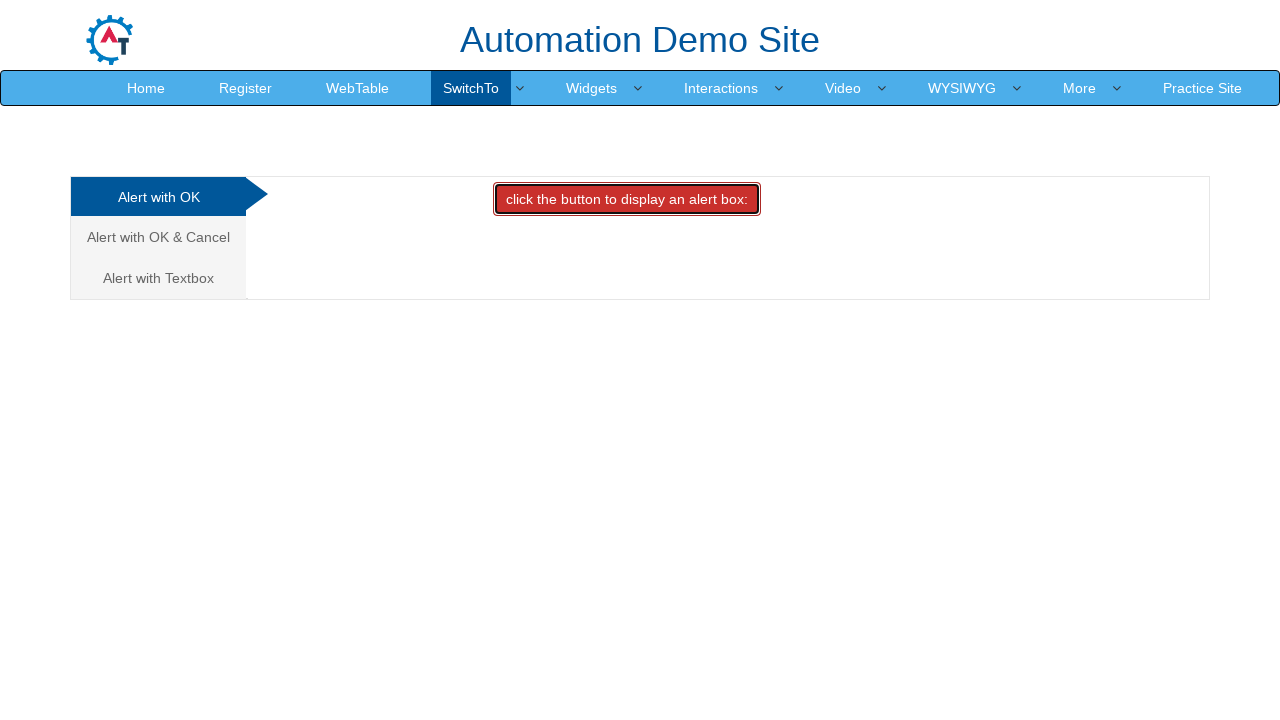

Clicked button with ID selector to trigger alert dialog at (627, 199) on #OKTab button
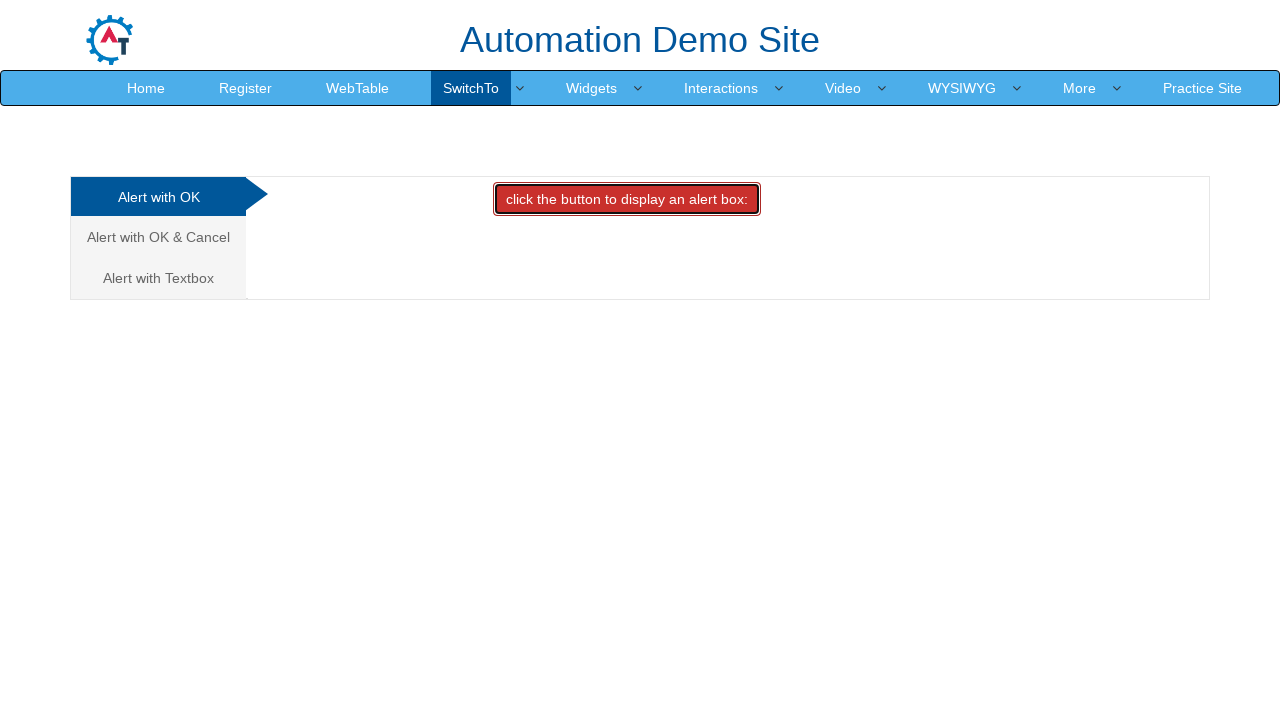

Waited 500ms for dialog handling to complete
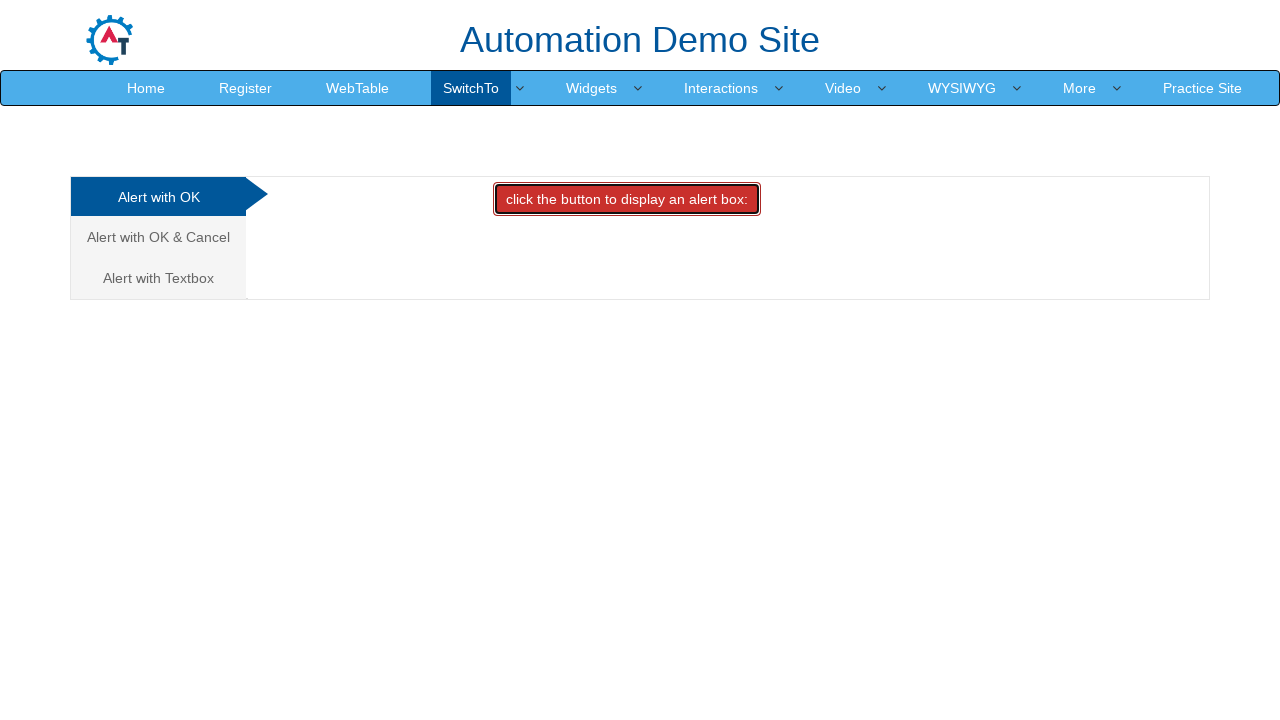

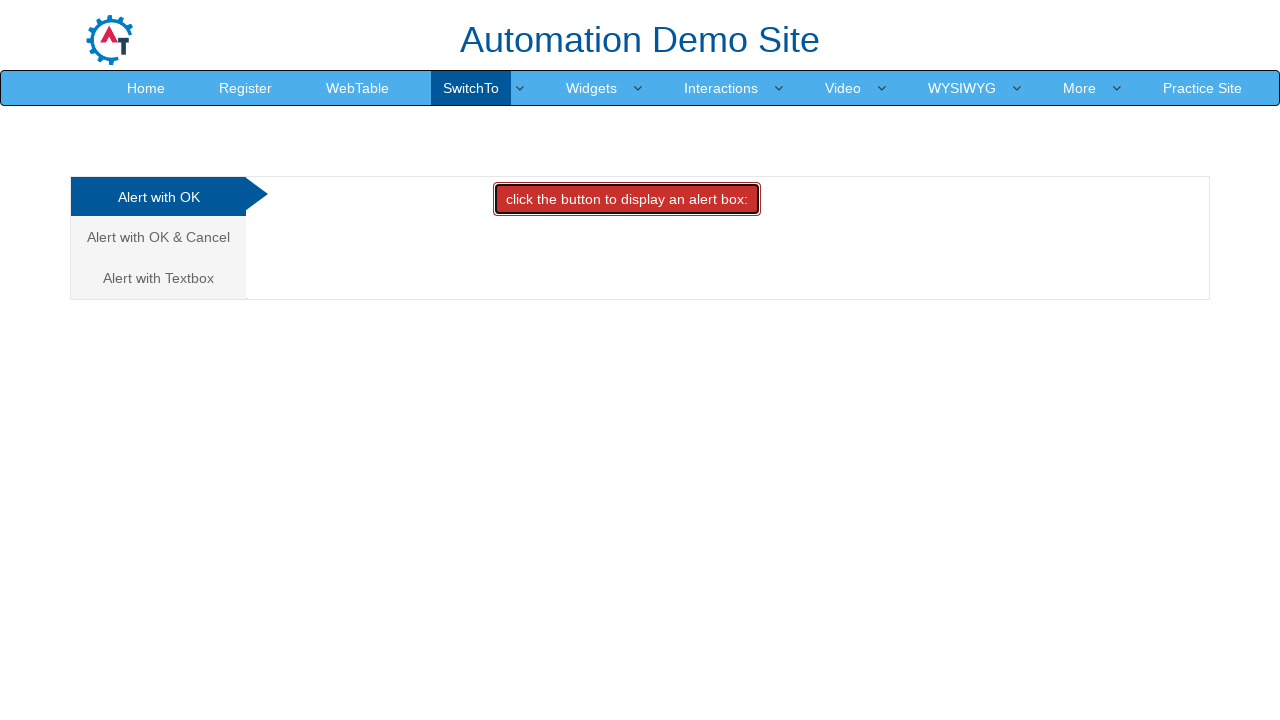